Tests prompt alert functionality by clicking a button to trigger an alert, entering text into the prompt, and accepting it

Starting URL: https://www.leafground.com/alert.xhtml

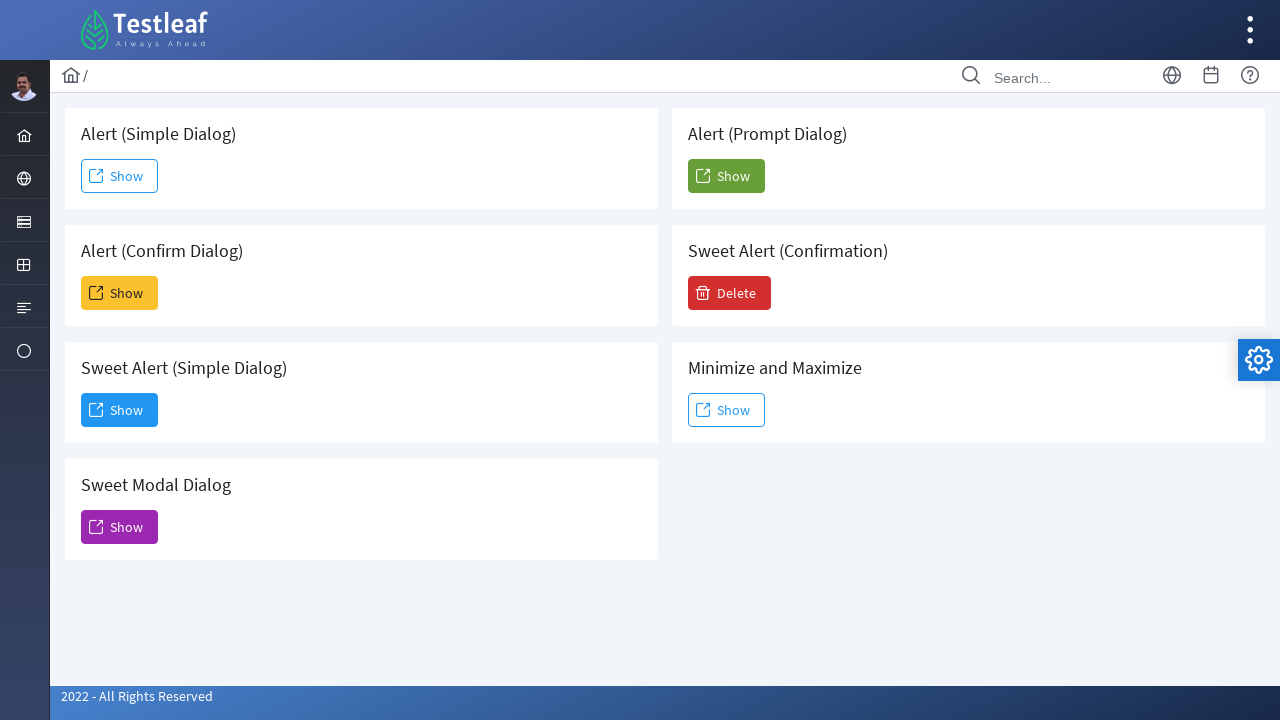

Clicked button to trigger prompt alert at (726, 176) on xpath=(//span[text()='Show'])[5]
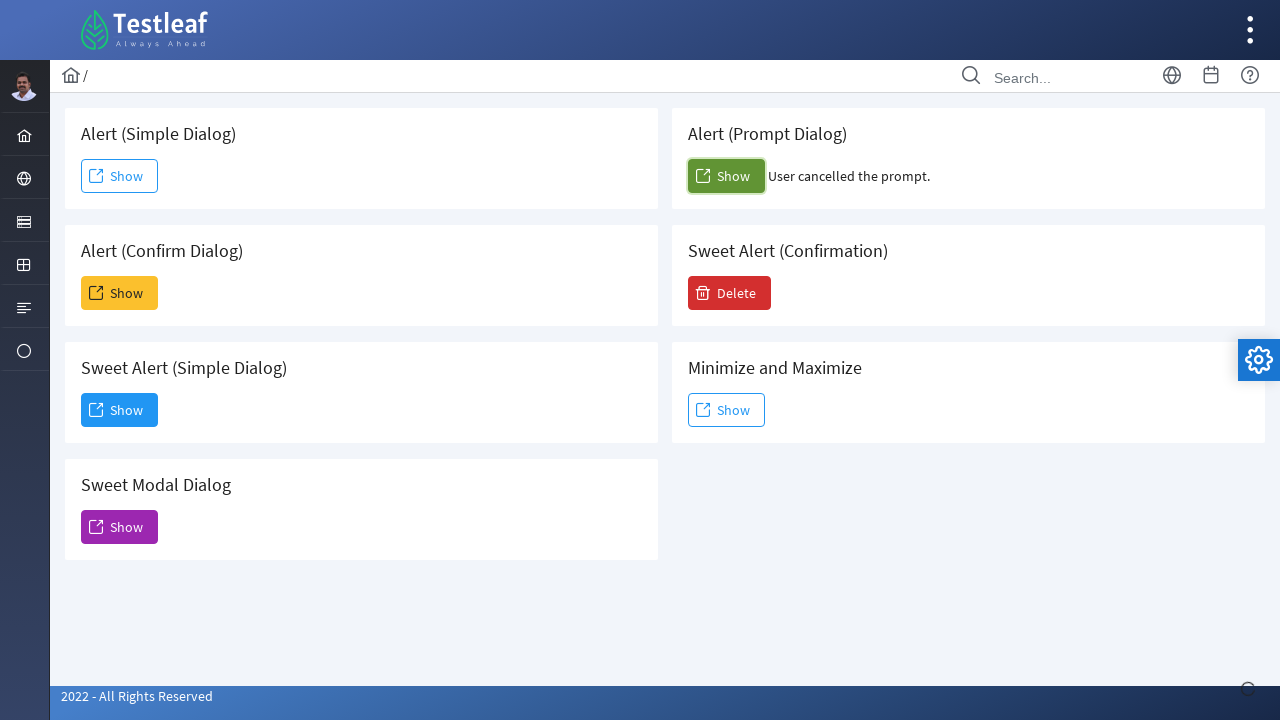

Set up dialog handler to accept prompt with 'Surya'
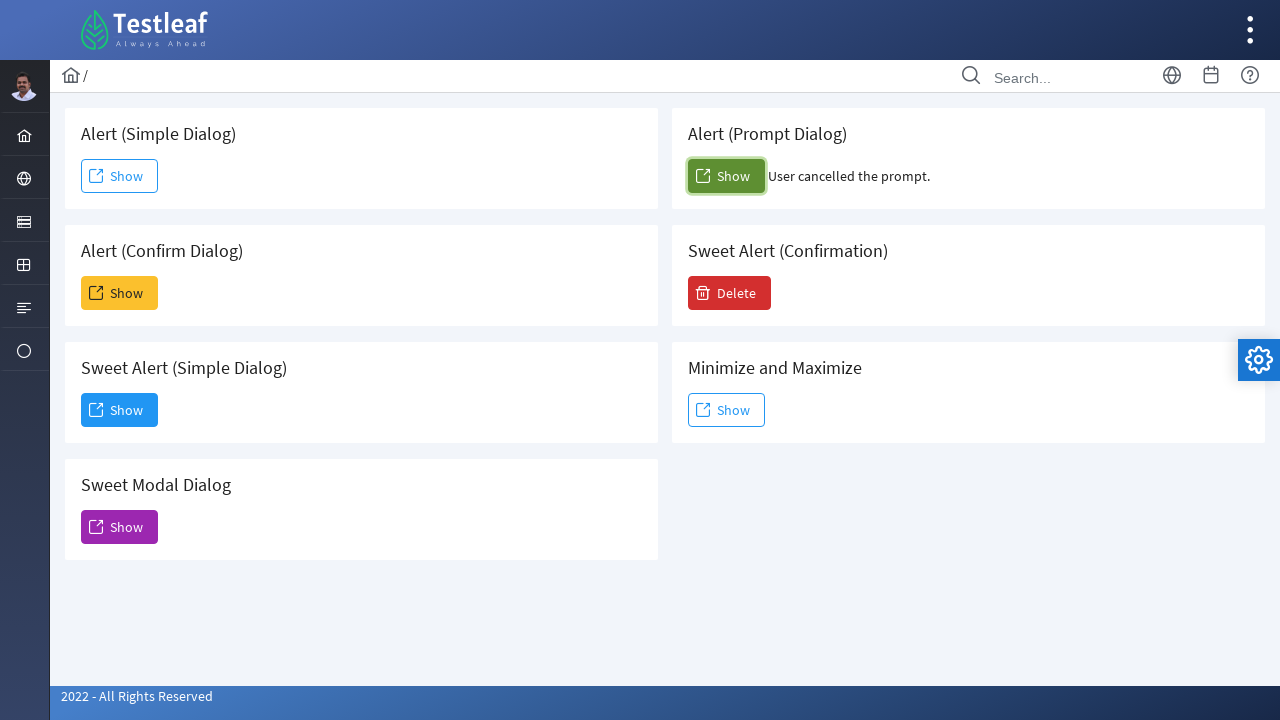

Waited for result text element to appear
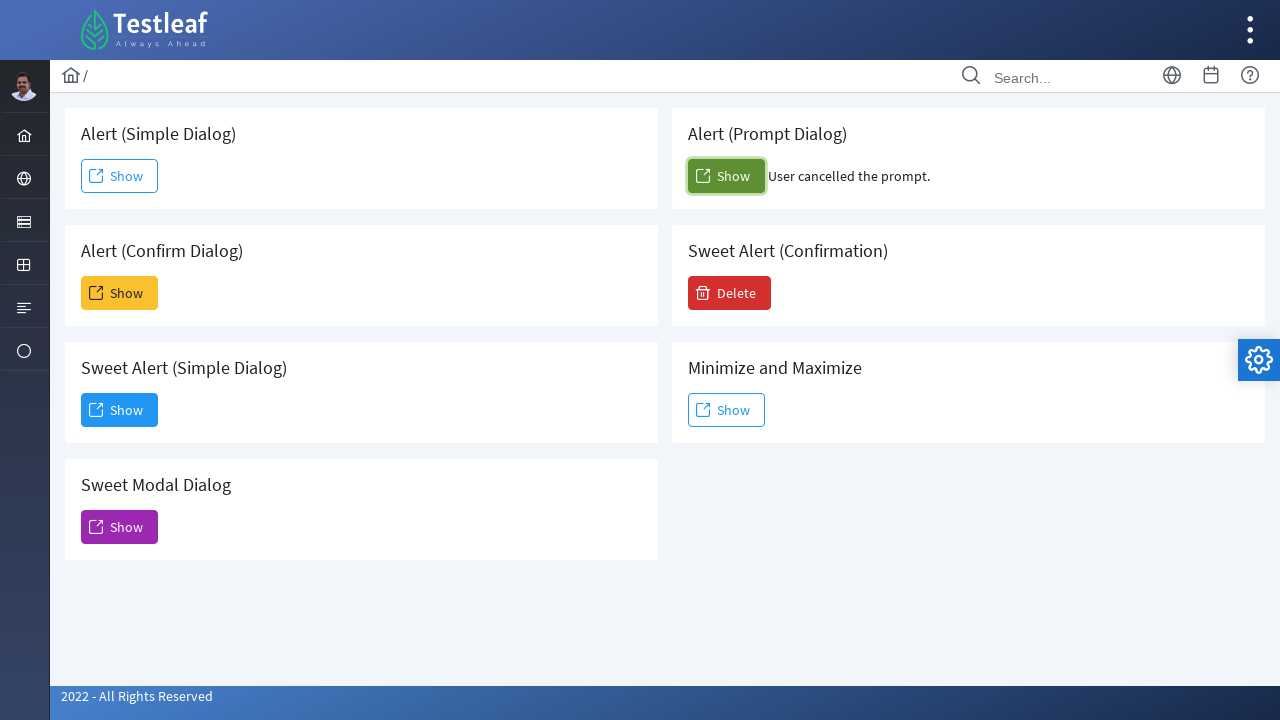

Retrieved result text: User cancelled the prompt.
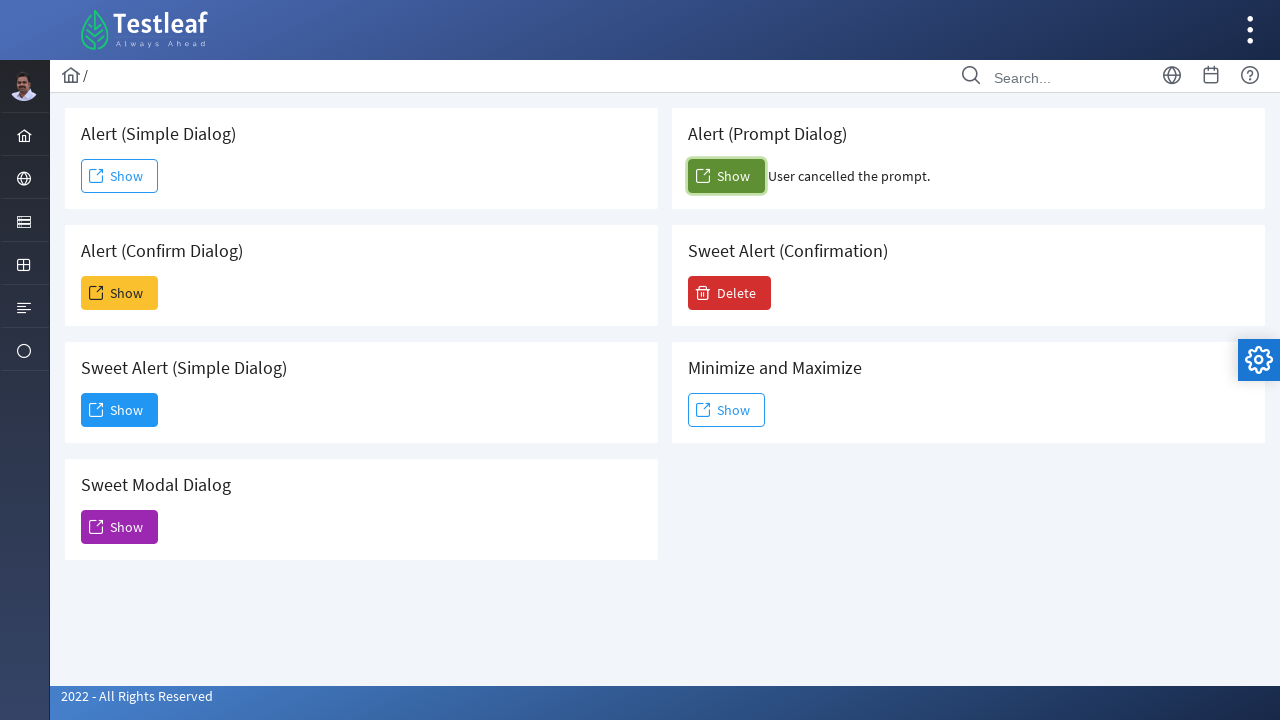

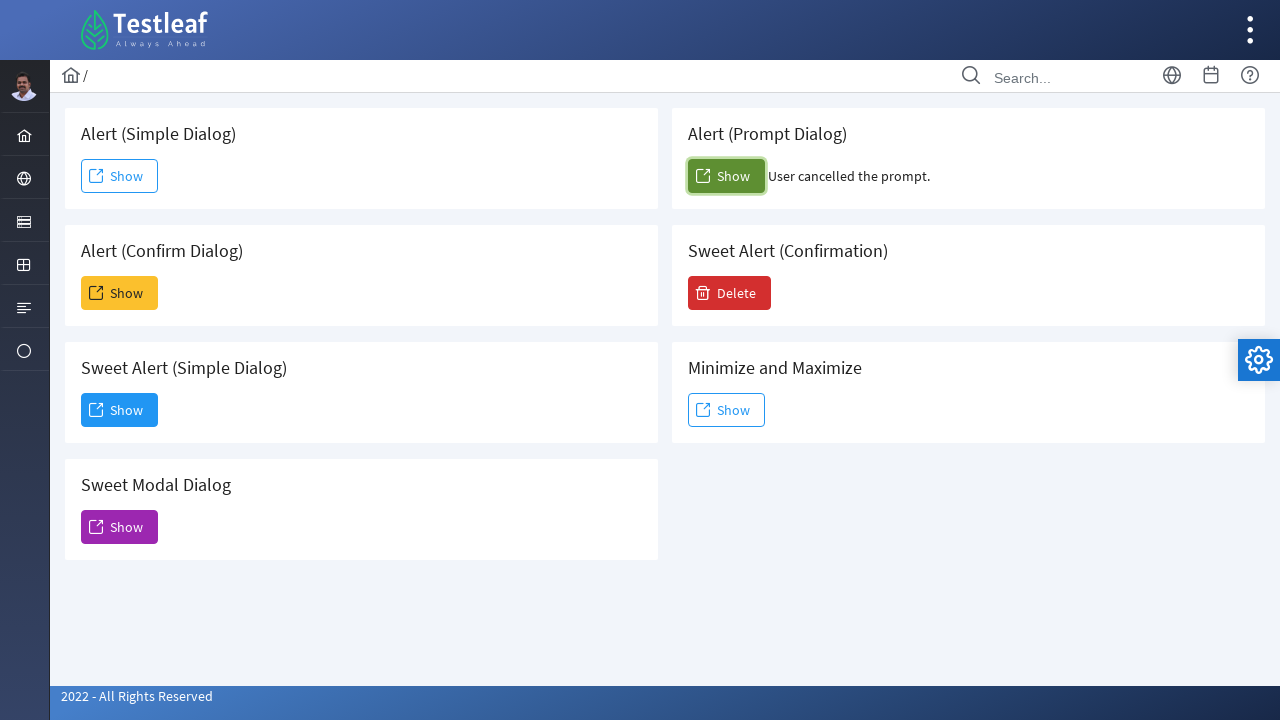